Tests alert handling by clicking a button that triggers an alert and accepting it

Starting URL: https://demoqa.com/alerts

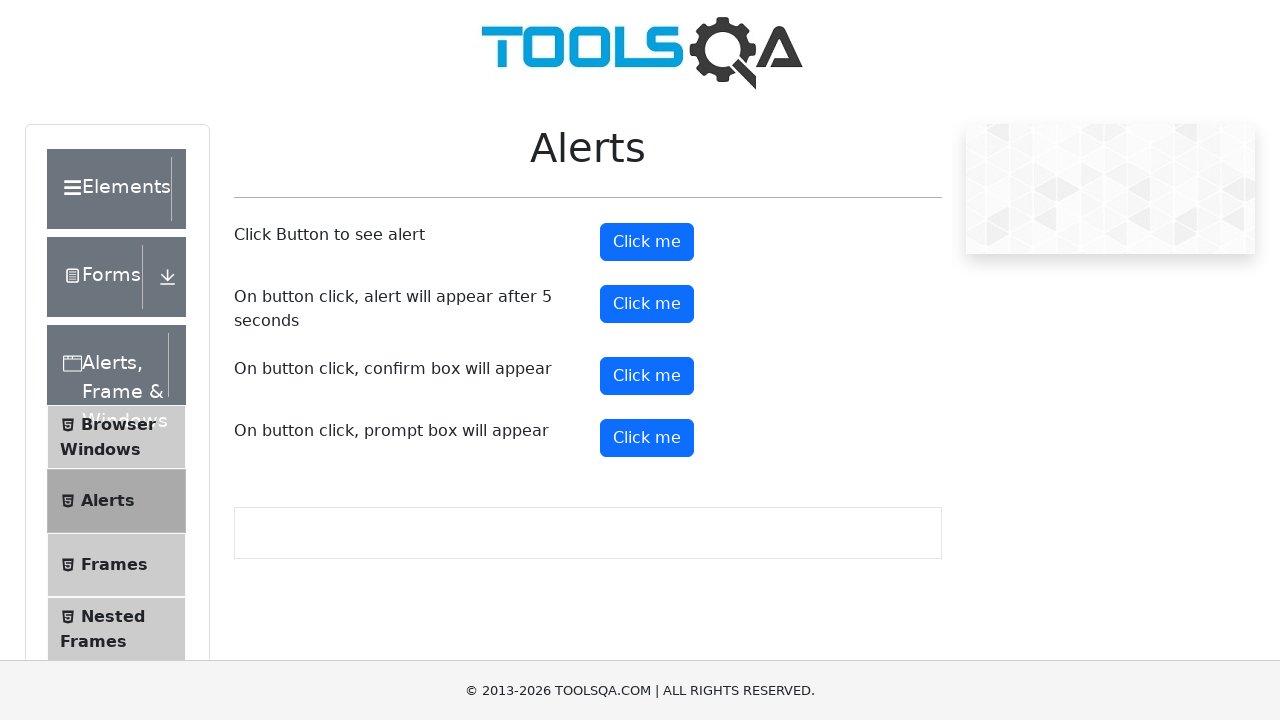

Set up dialog handler to accept alerts
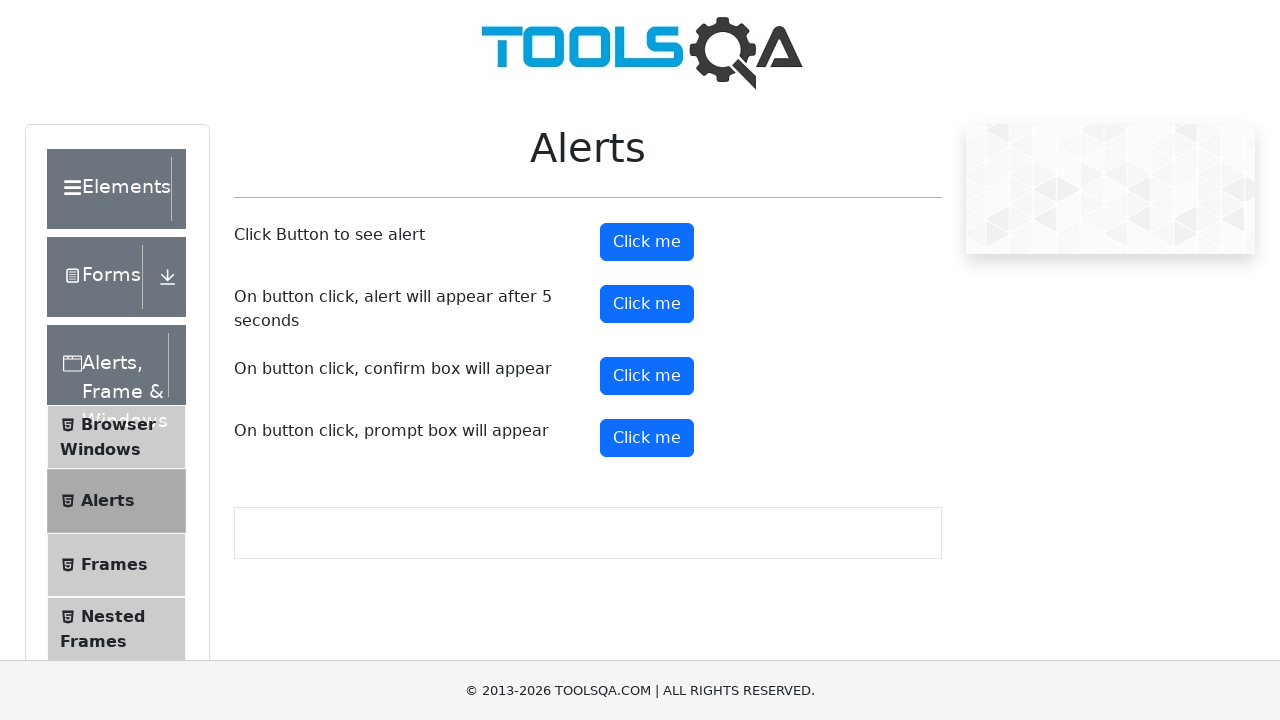

Clicked alert button to trigger alert at (647, 242) on xpath=//button[@id='alertButton']
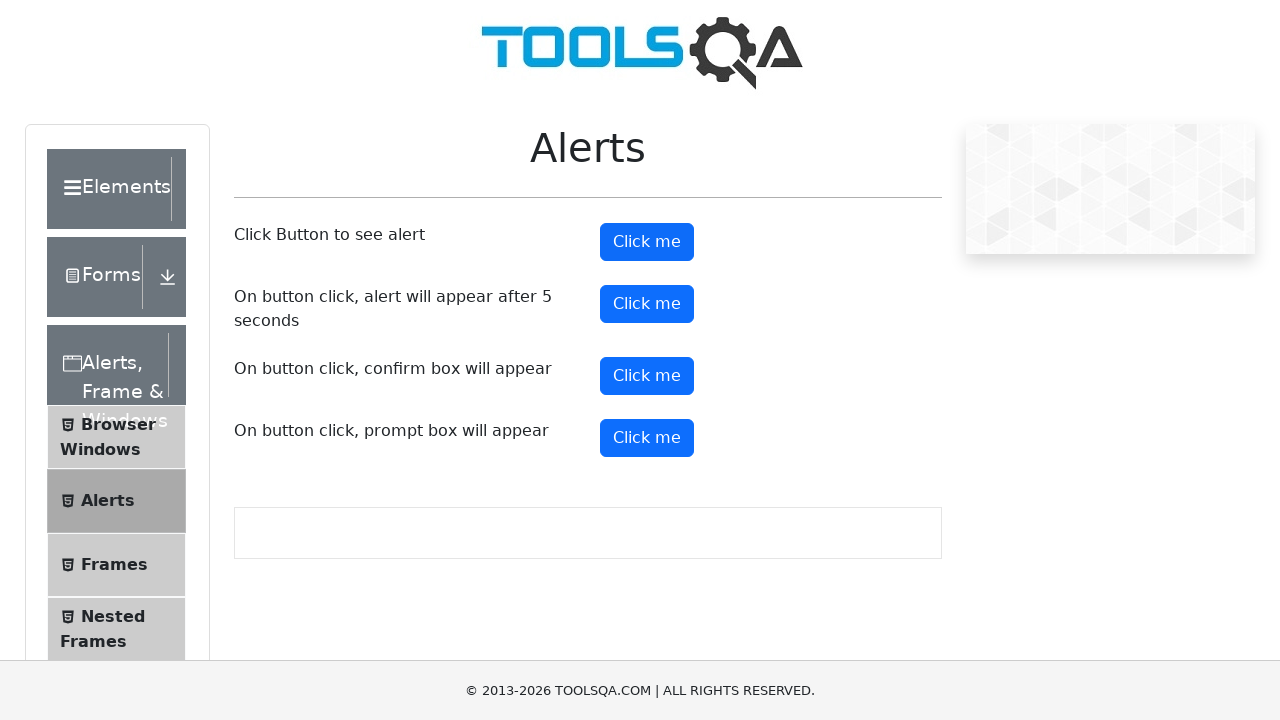

Waited for alert dialog to be handled and accepted
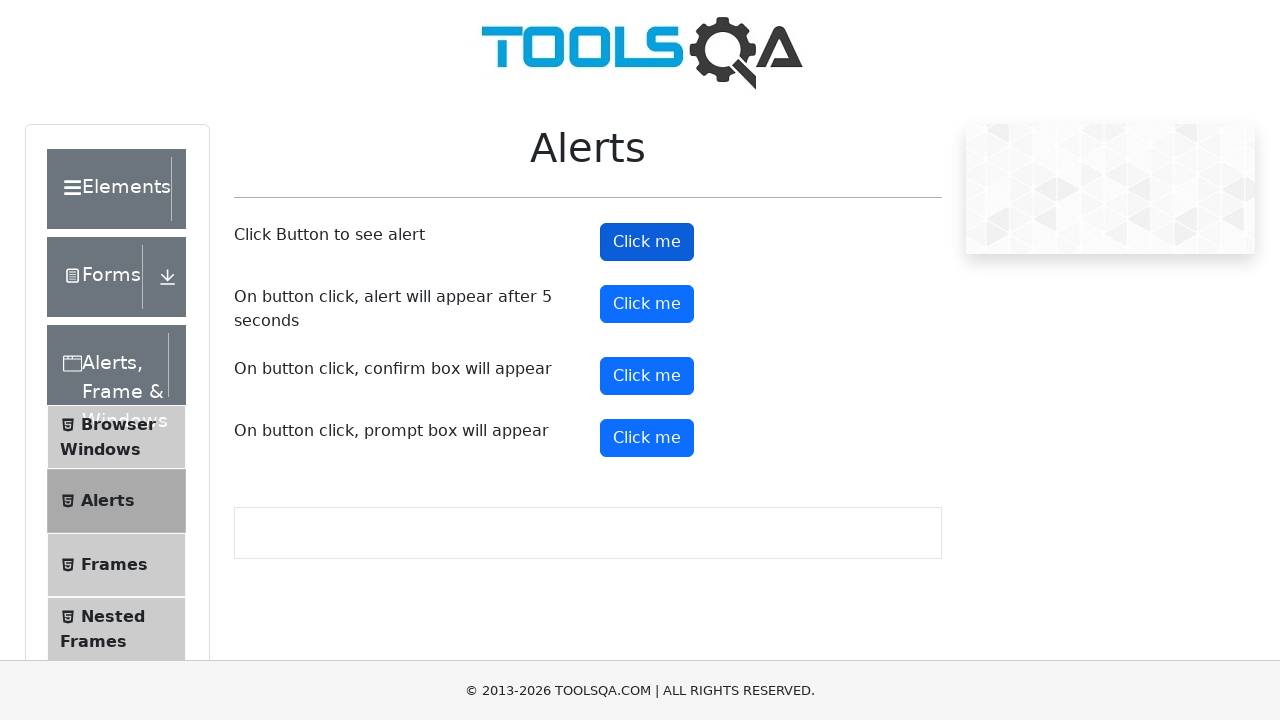

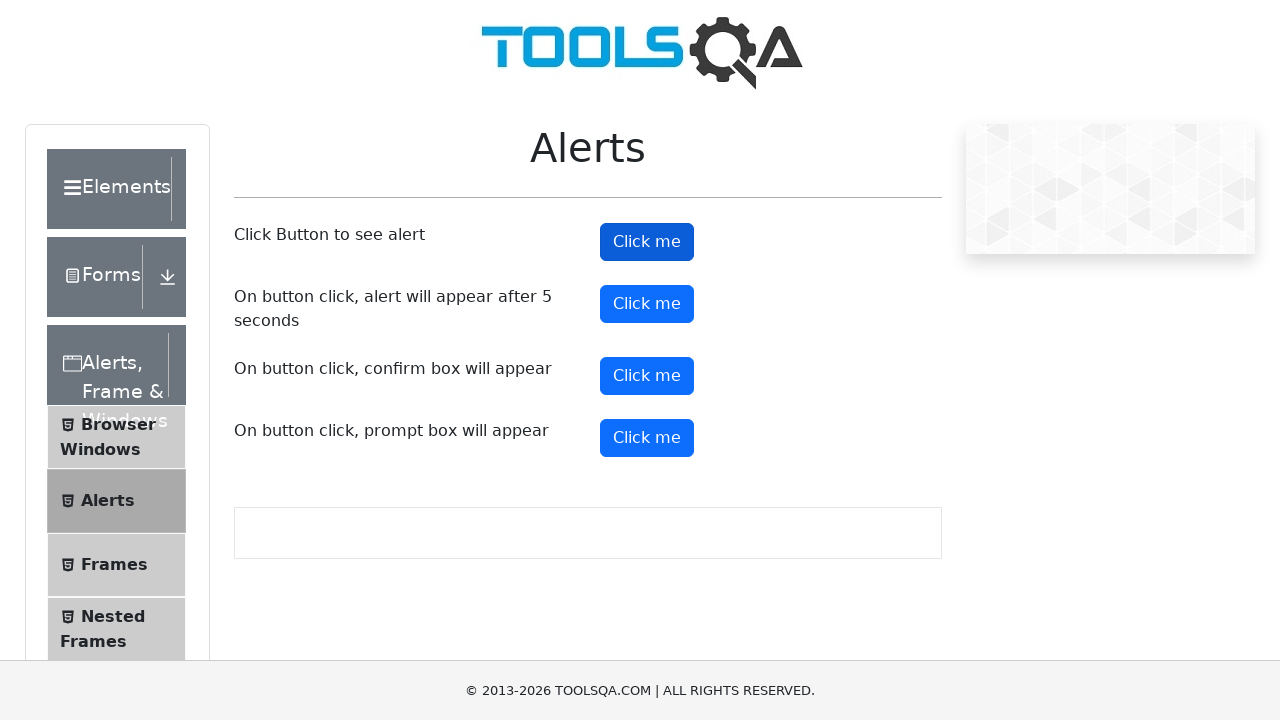